Tests filtering to display only active (non-completed) items by clicking the Active filter link.

Starting URL: https://demo.playwright.dev/todomvc

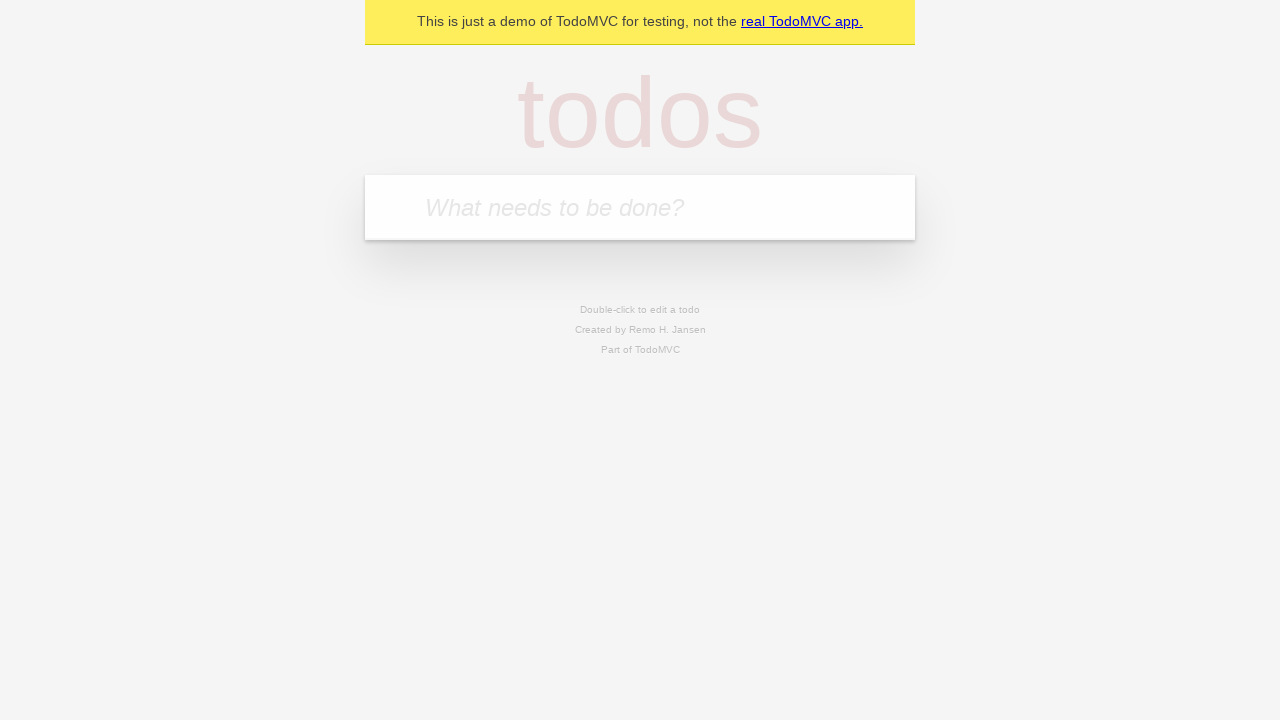

Filled todo input with 'buy some cheese' on internal:attr=[placeholder="What needs to be done?"i]
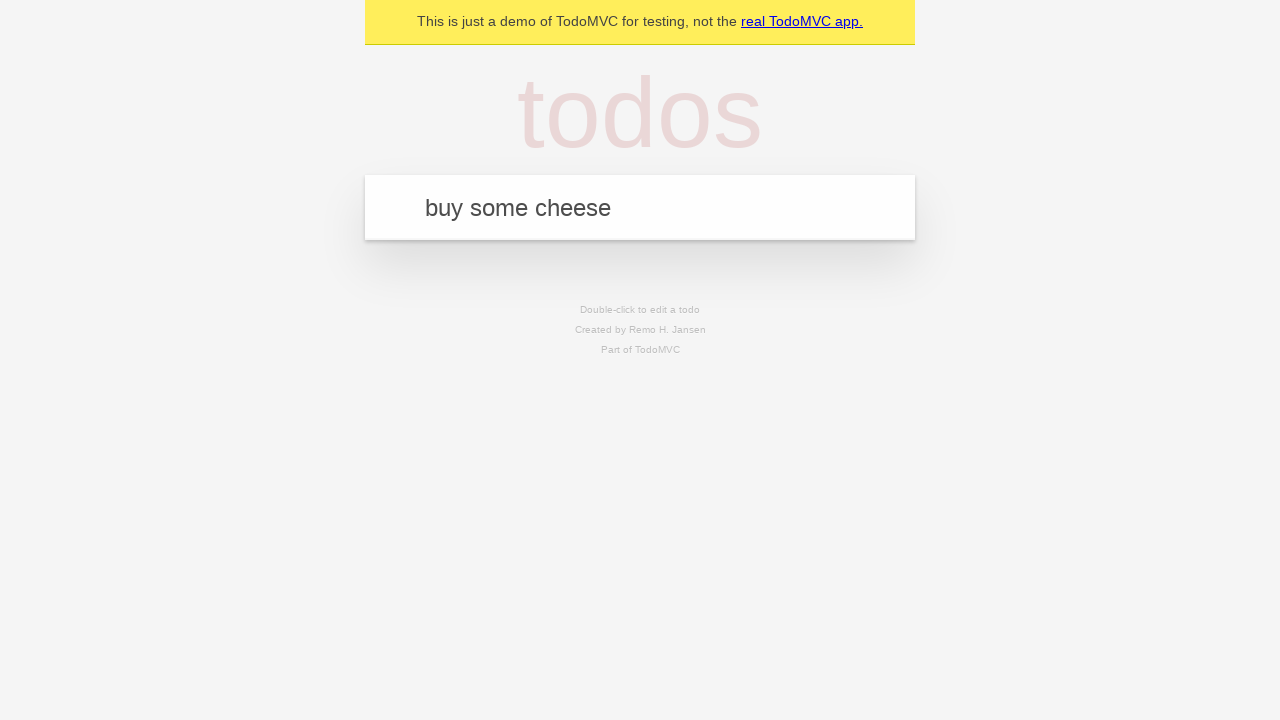

Pressed Enter to create first todo item on internal:attr=[placeholder="What needs to be done?"i]
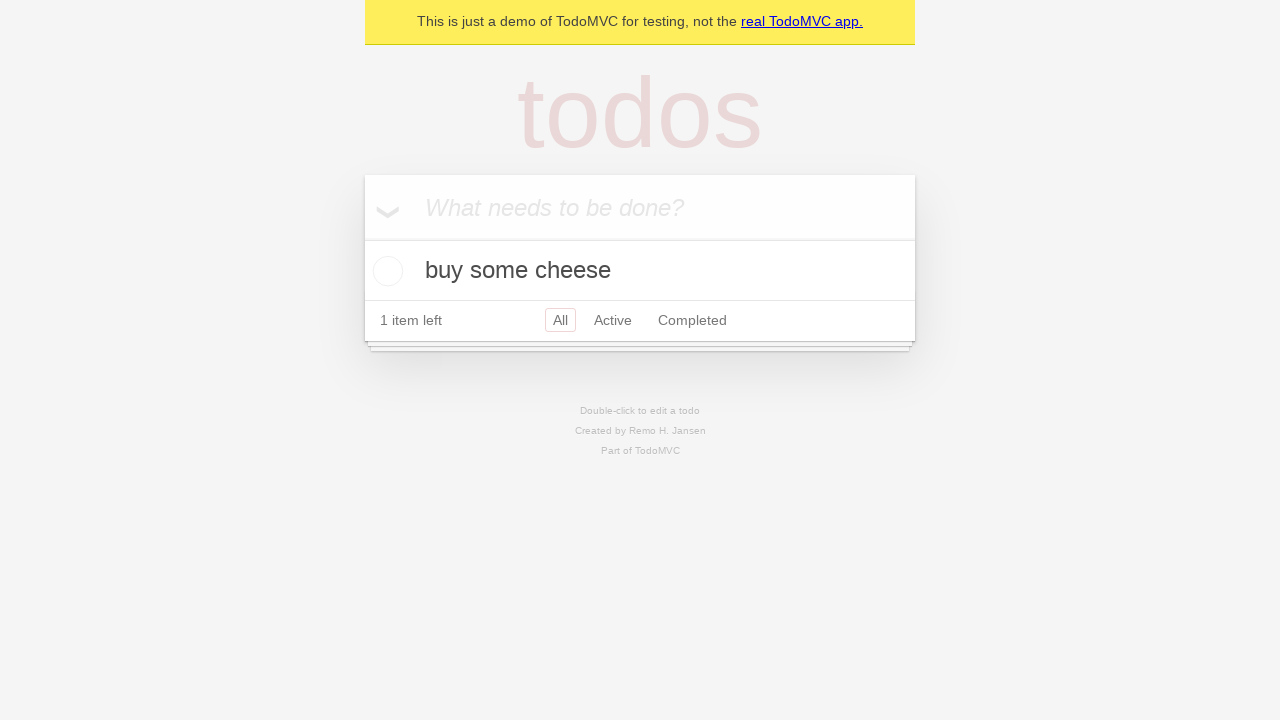

Filled todo input with 'feed the cat' on internal:attr=[placeholder="What needs to be done?"i]
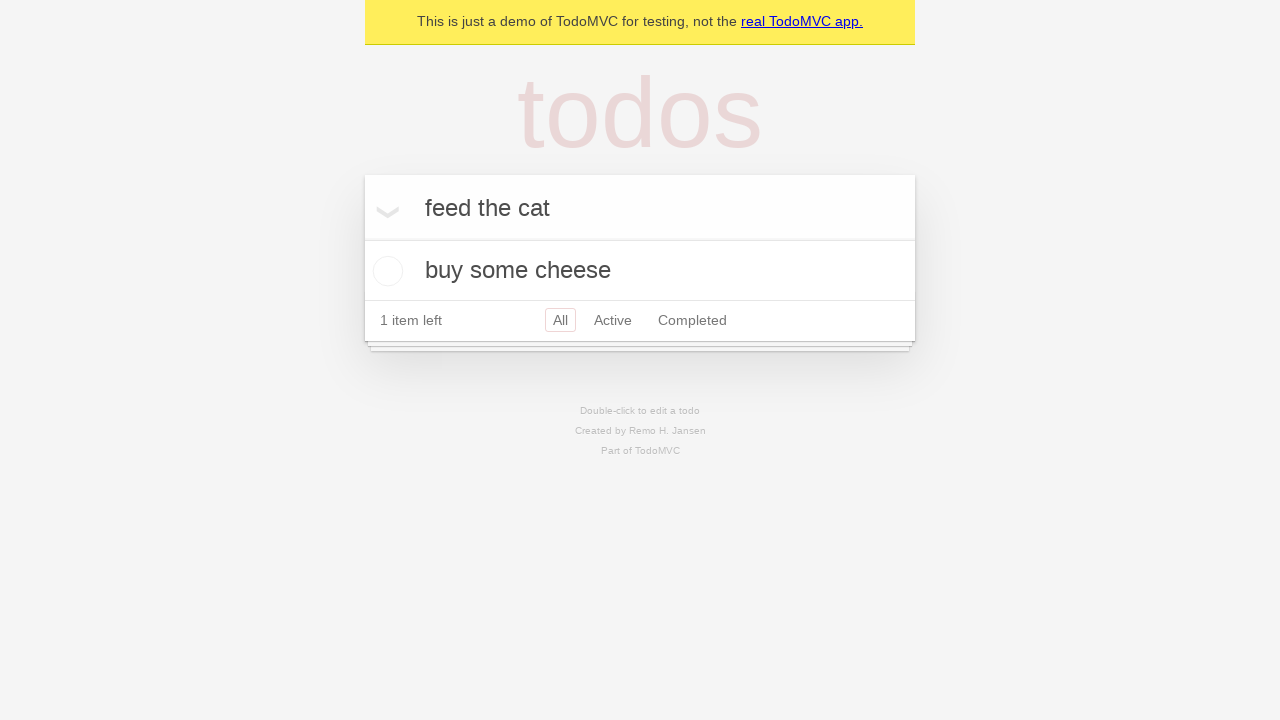

Pressed Enter to create second todo item on internal:attr=[placeholder="What needs to be done?"i]
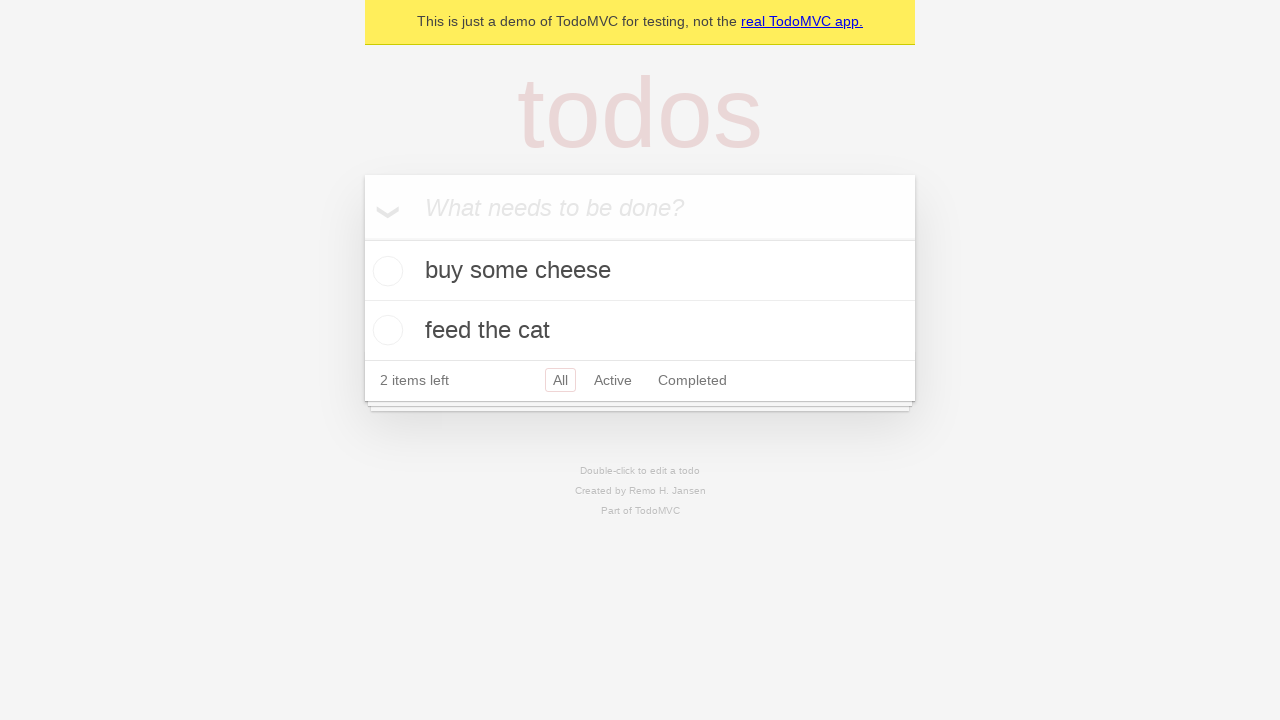

Filled todo input with 'book a doctors appointment' on internal:attr=[placeholder="What needs to be done?"i]
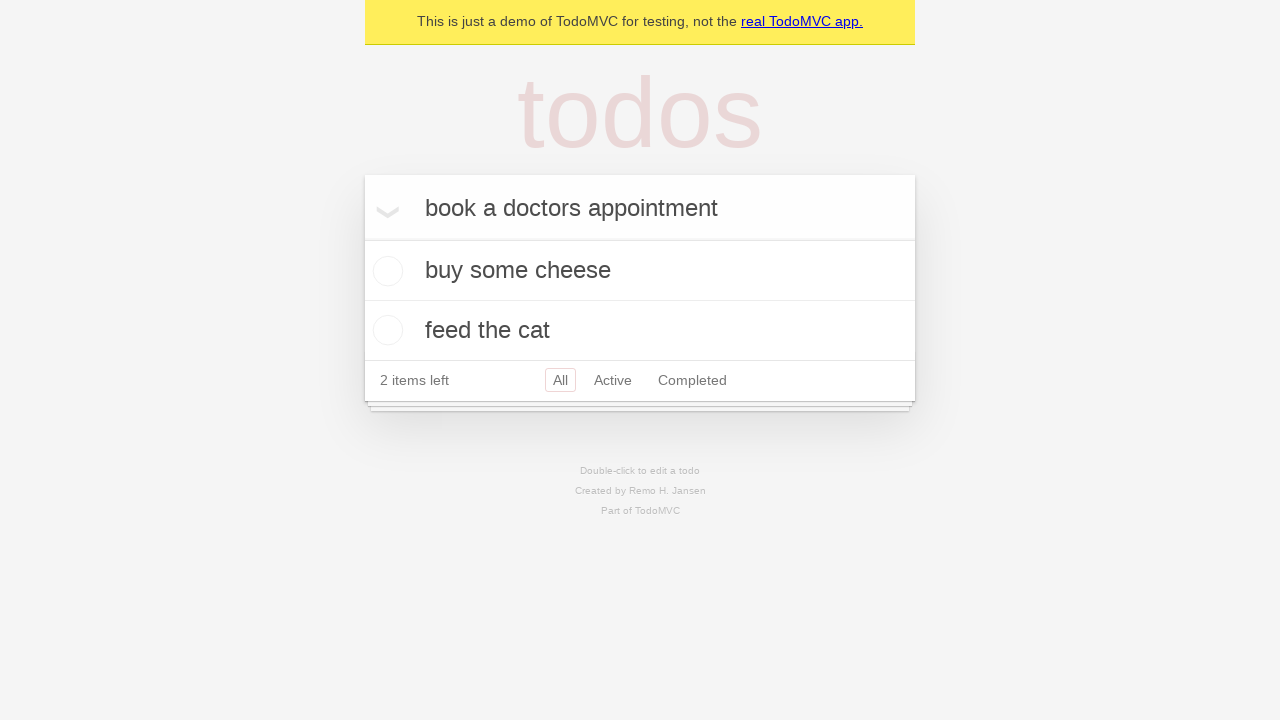

Pressed Enter to create third todo item on internal:attr=[placeholder="What needs to be done?"i]
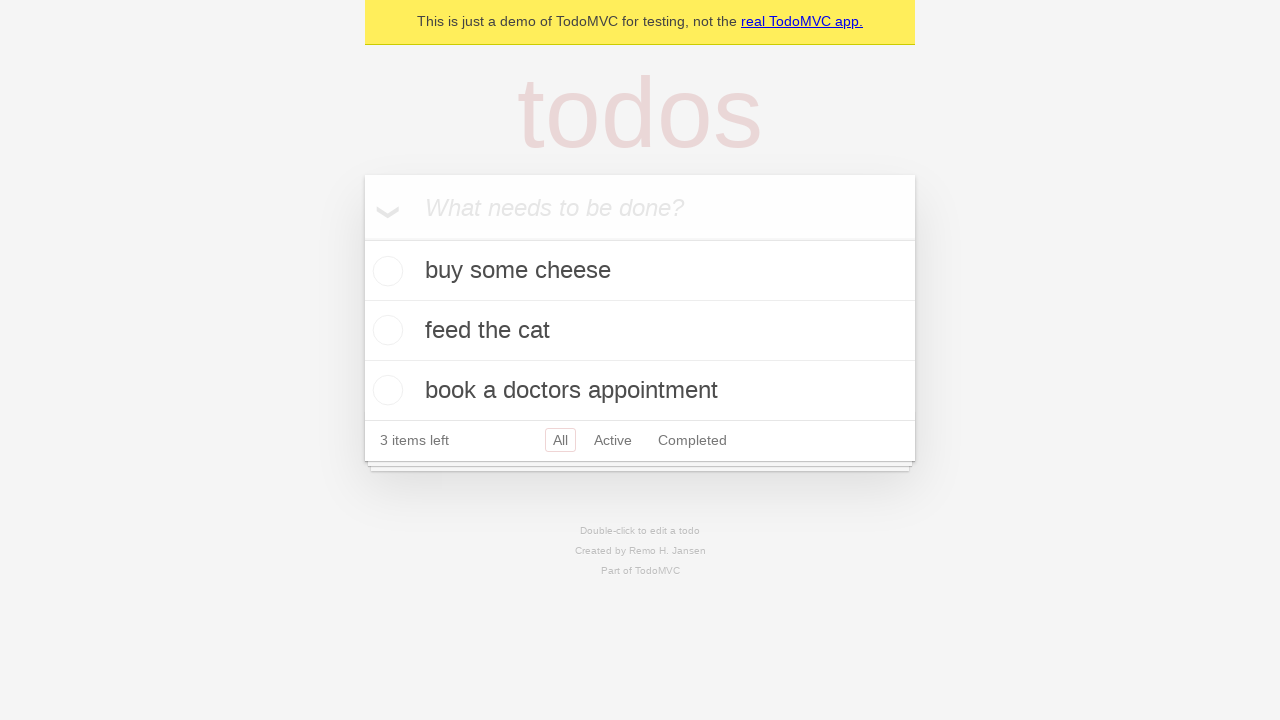

Checked the second todo item checkbox at (385, 330) on [data-testid='todo-item'] >> nth=1 >> internal:role=checkbox
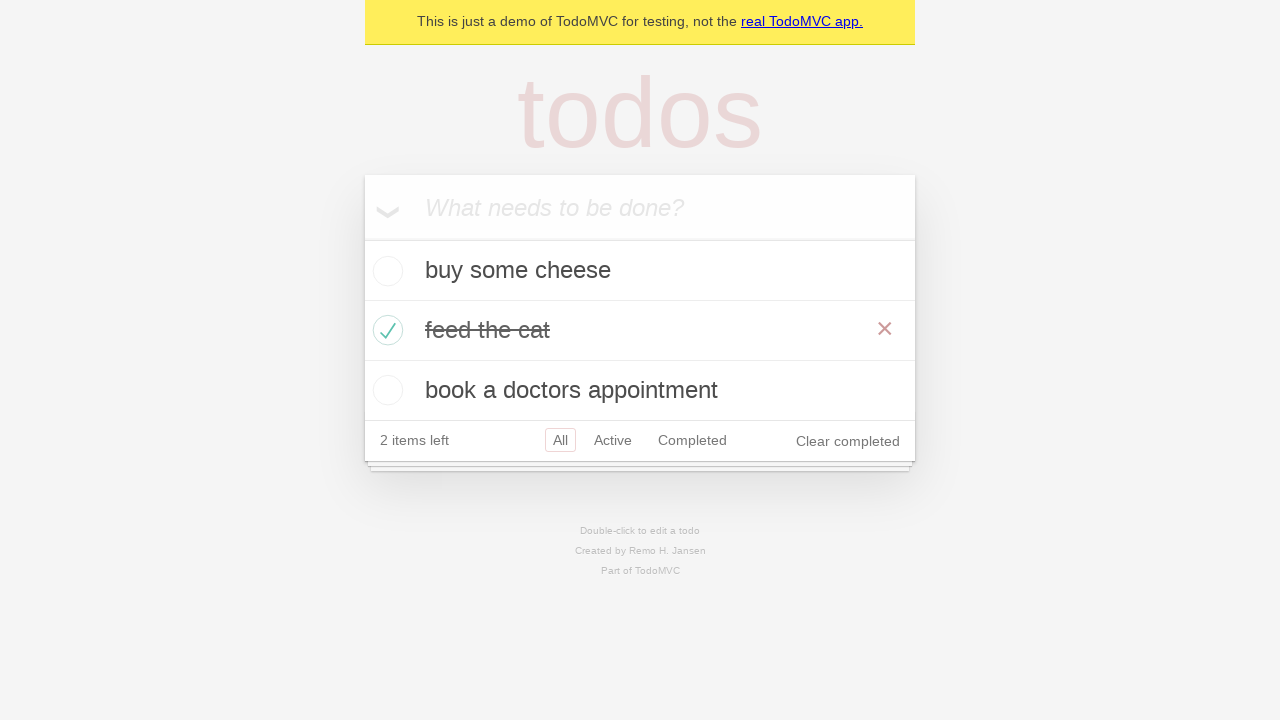

Clicked Active filter link to display only active items at (613, 440) on internal:role=link[name="Active"i]
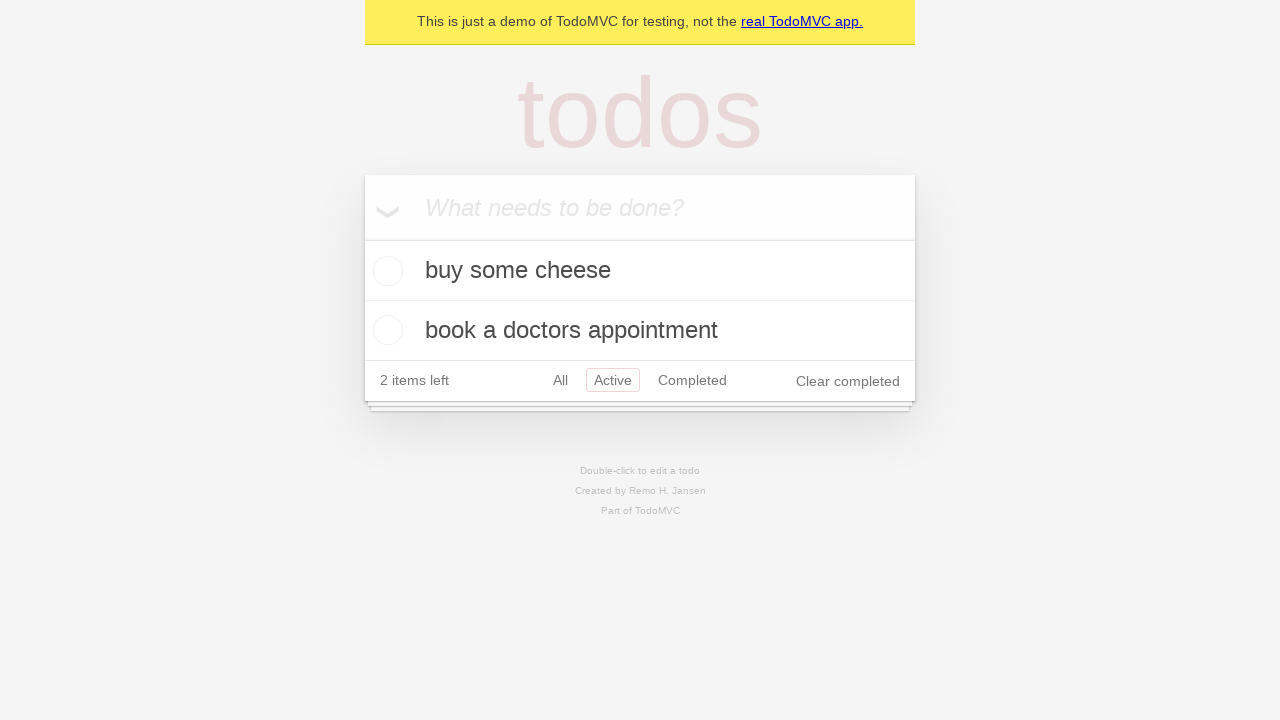

Verified that exactly 2 active todo items are displayed
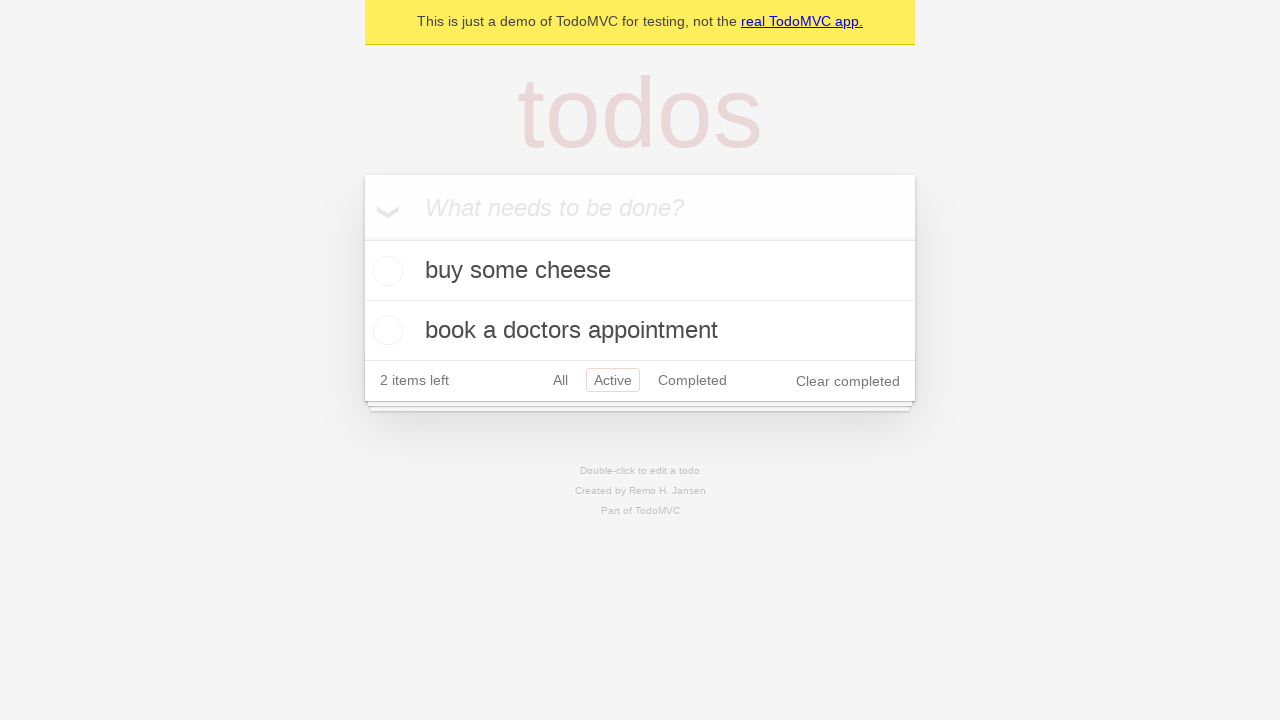

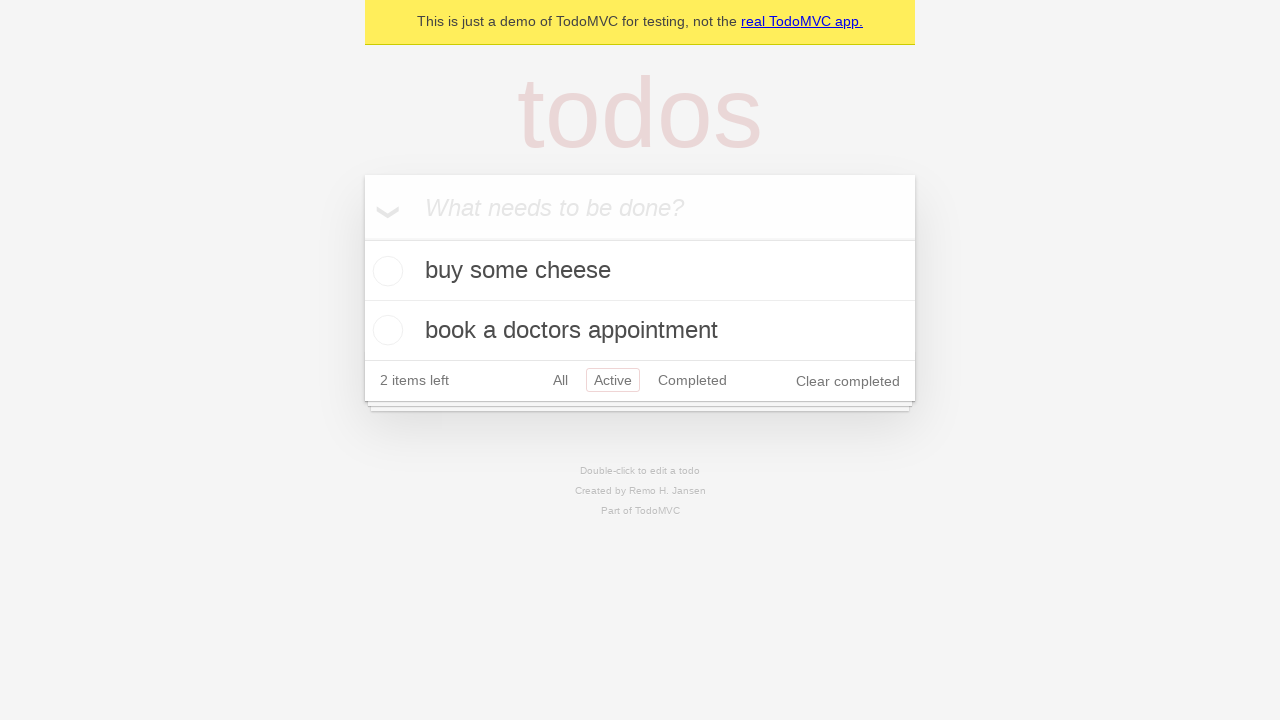